Tests the onboarding modal functionality by clicking the menu button to close/interact with the popup and verifying that a welcome message is displayed

Starting URL: https://qaplayground.dev/apps/onboarding-modal/#

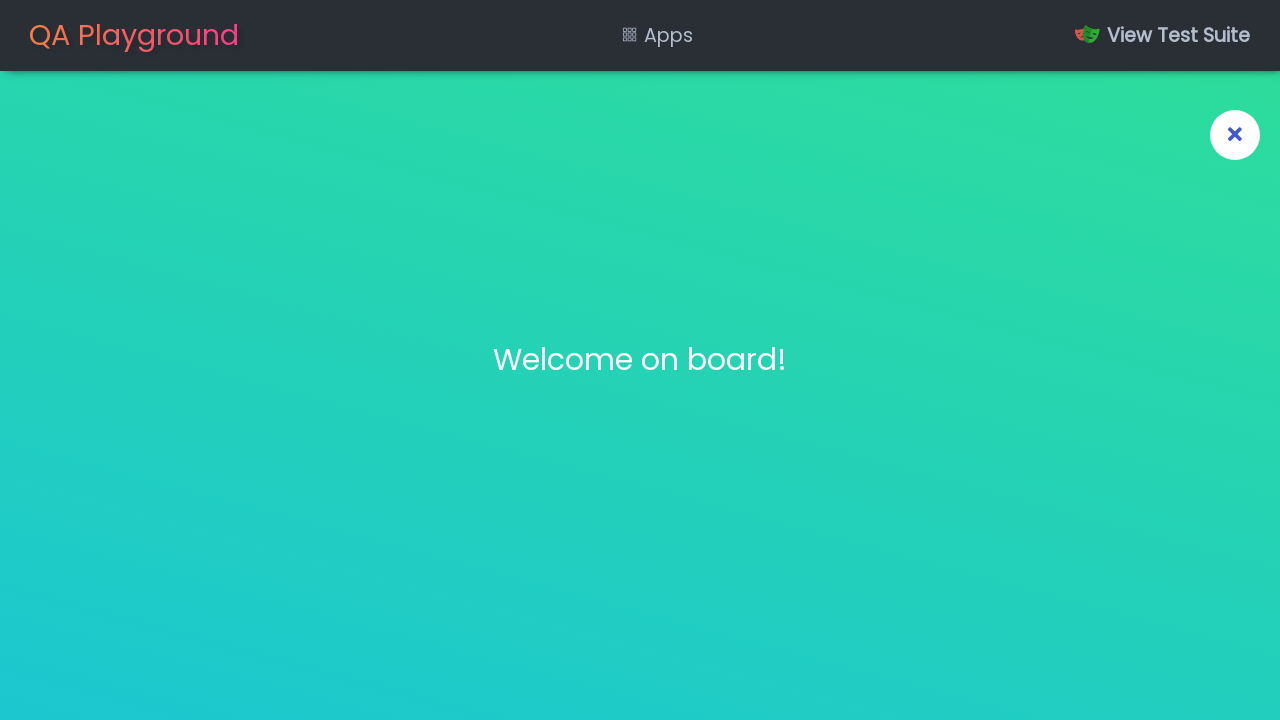

Clicked menu button to interact with onboarding modal at (1235, 135) on .menu-btn
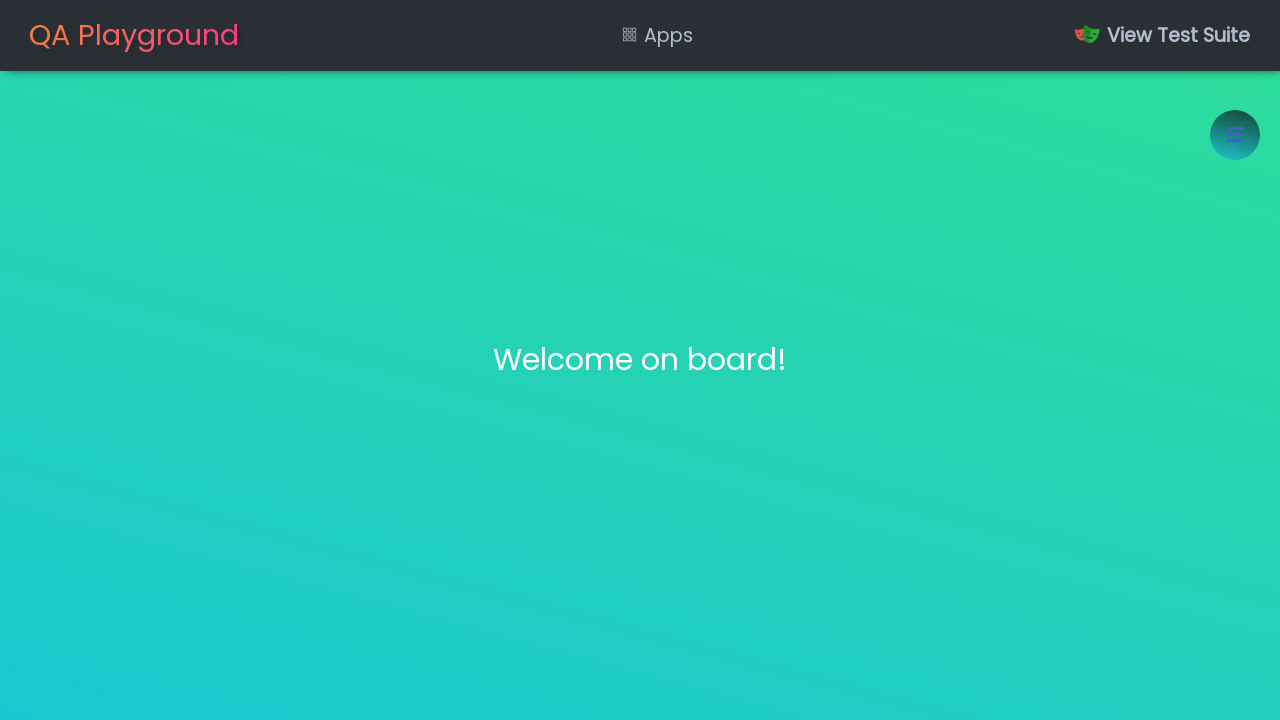

Welcome message title element loaded
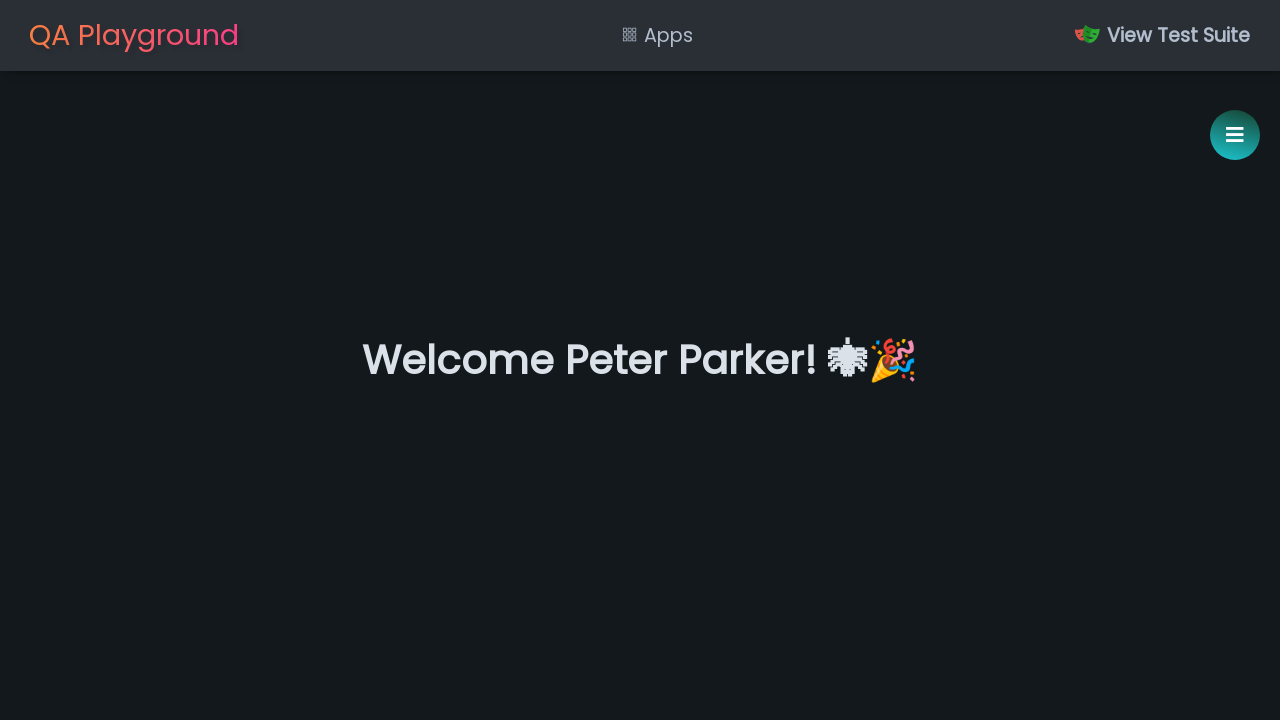

Retrieved welcome message text content
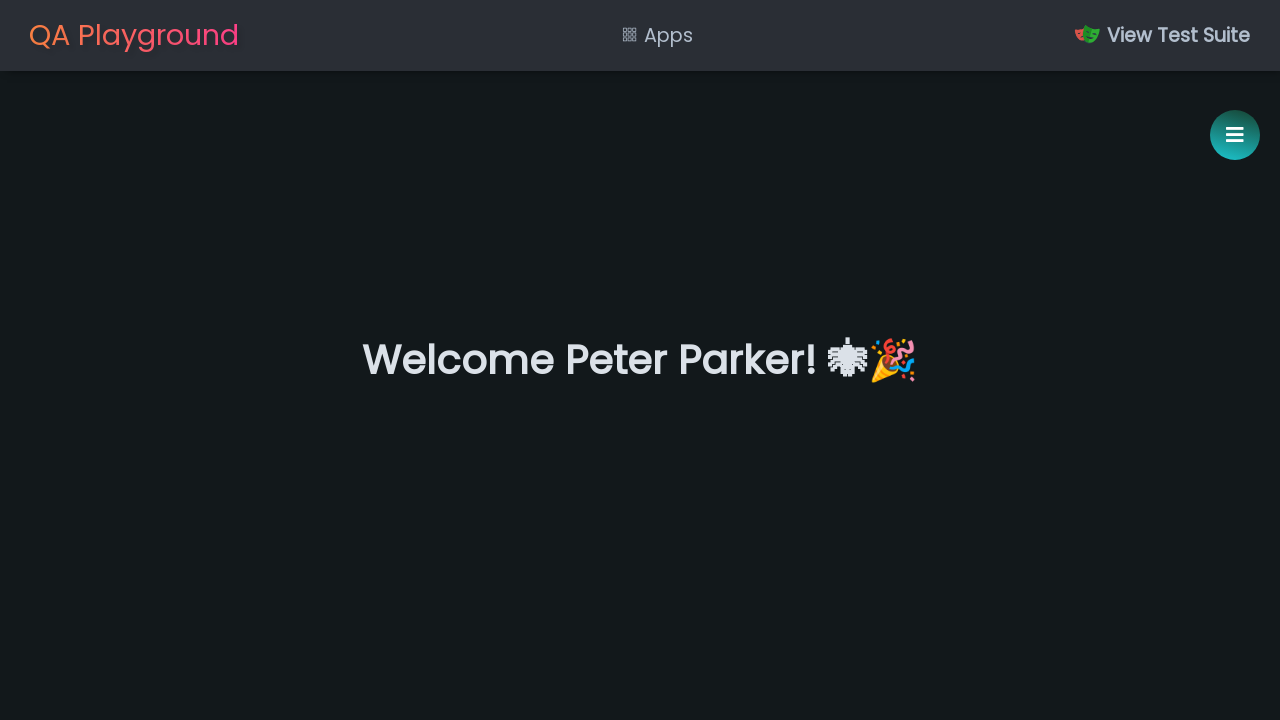

Verified welcome message contains 'Welcome Peter Parker!'
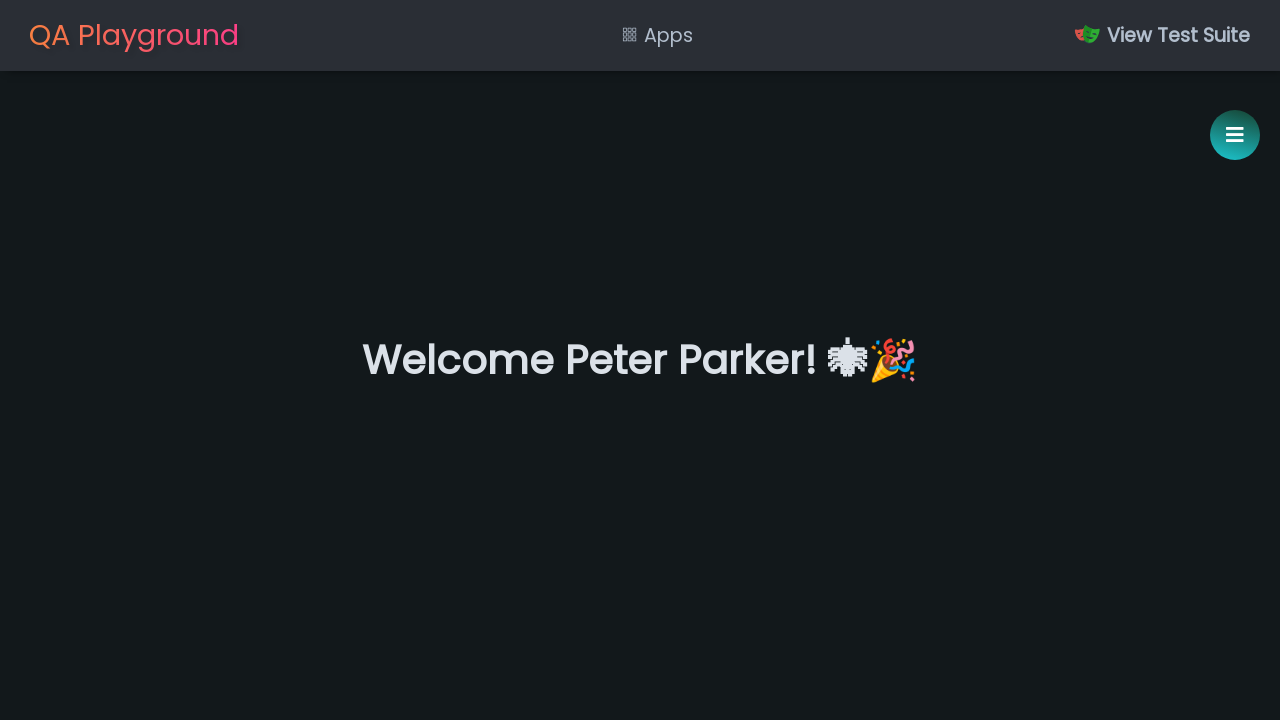

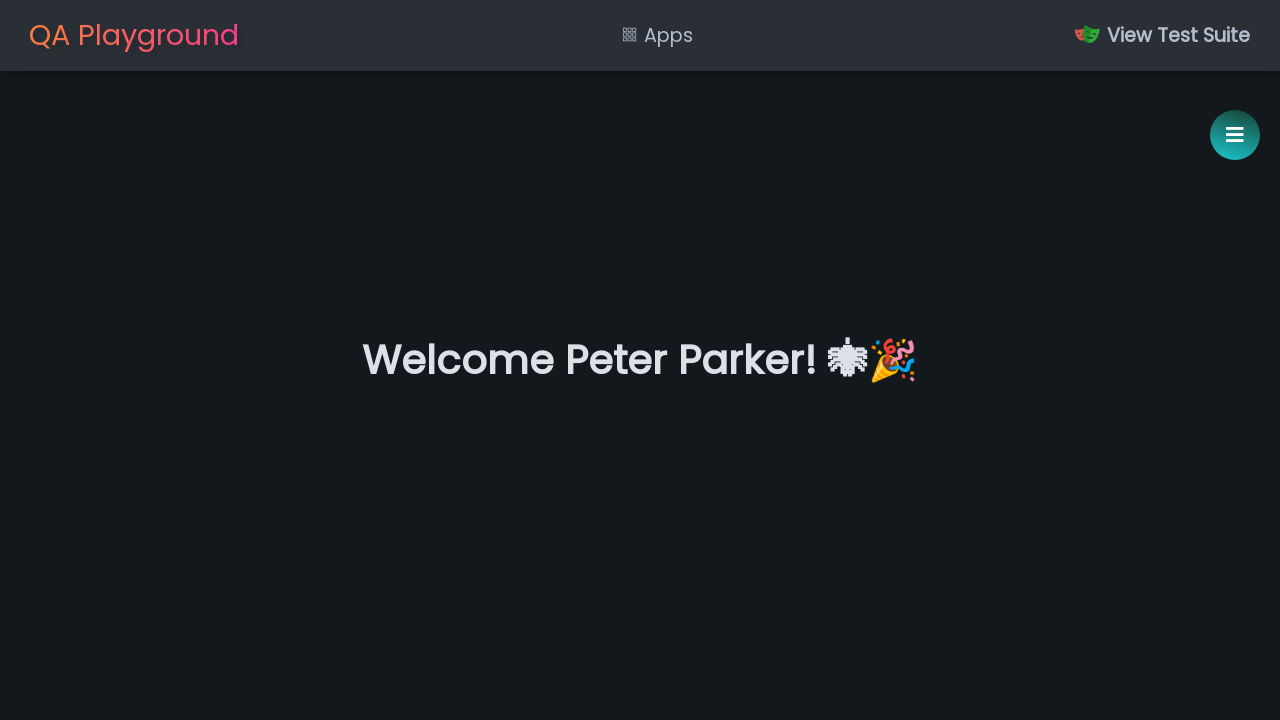